Tests scrolling functionality by scrolling down to a footer element and then scrolling back up using keyboard actions

Starting URL: https://practice.cydeo.com/

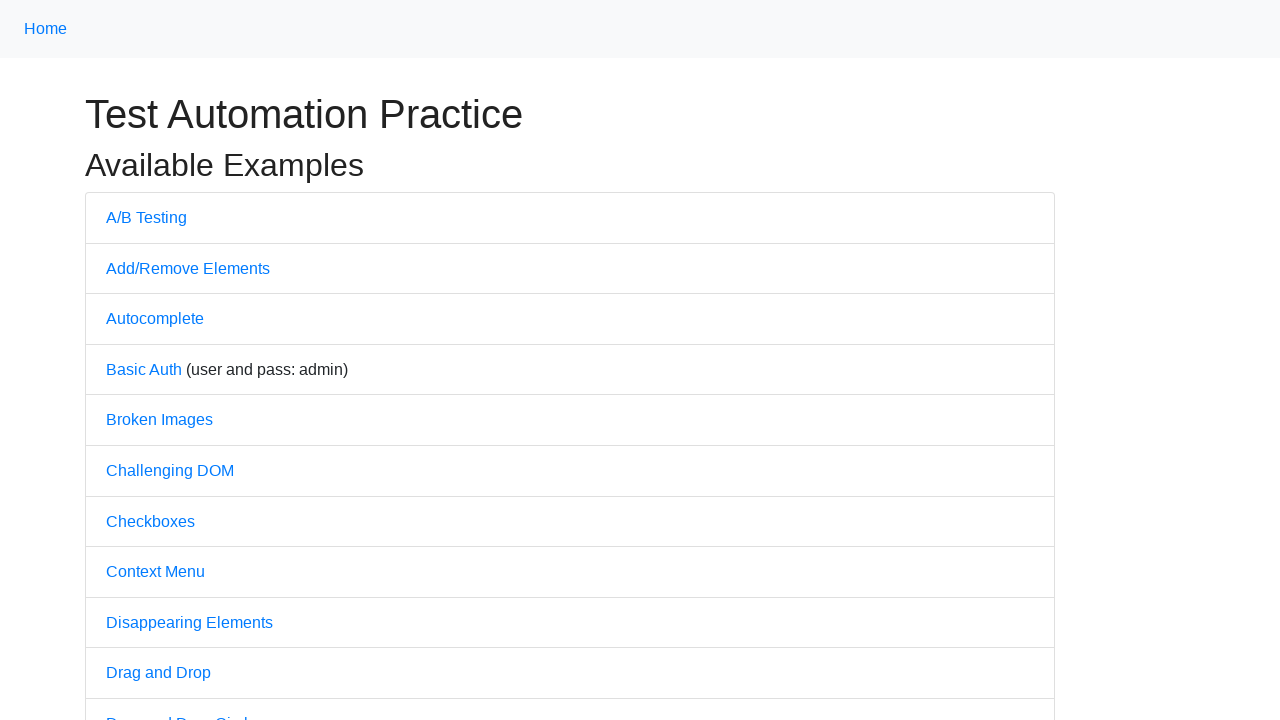

Located CYDEO link element
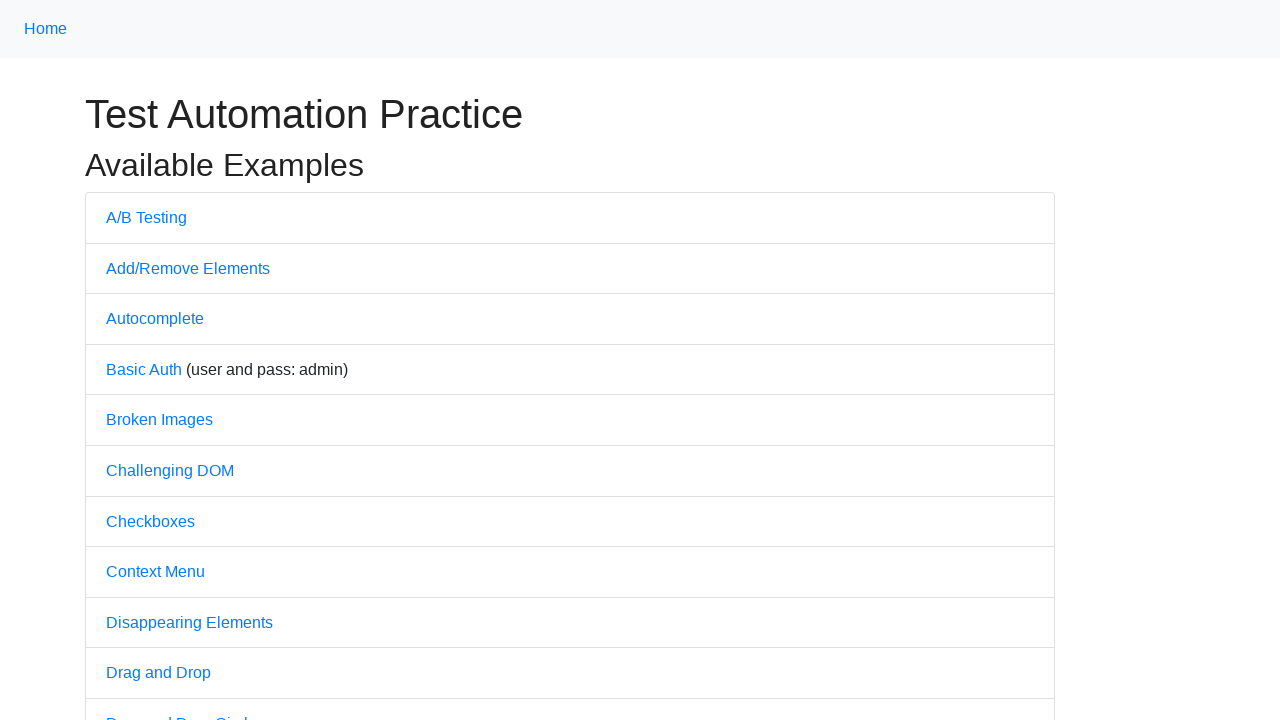

Scrolled down to CYDEO link at footer
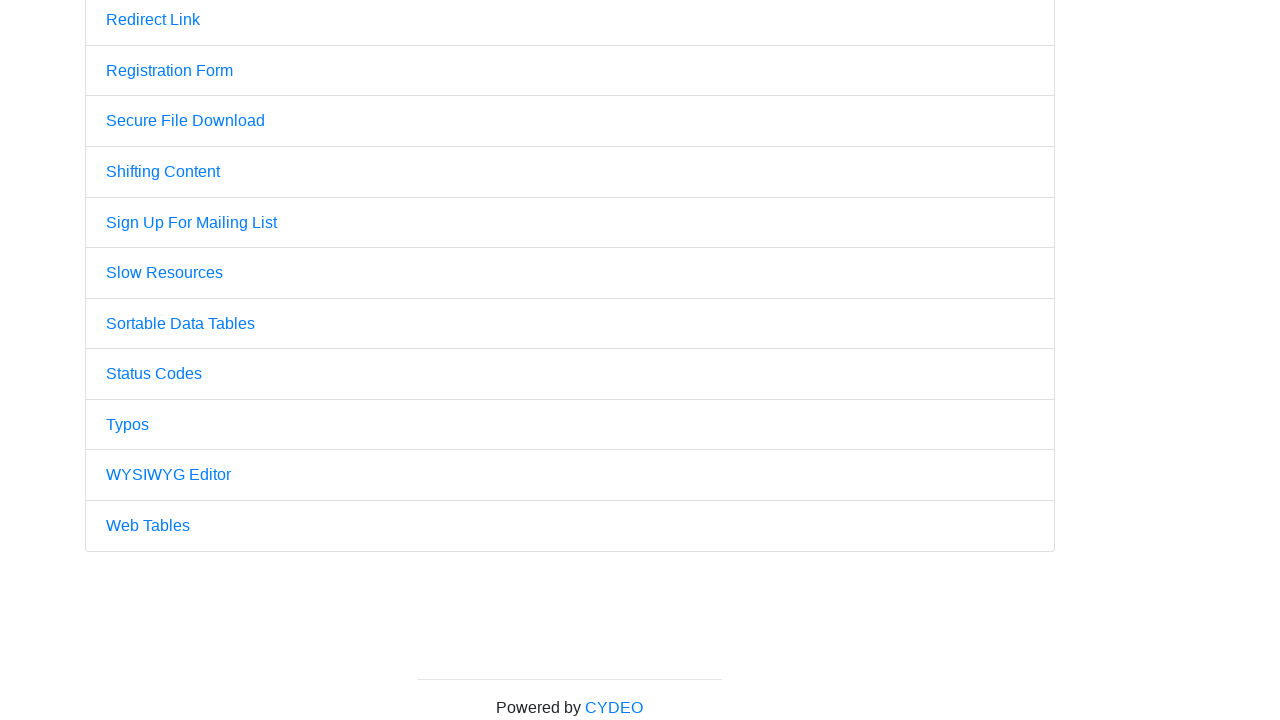

Pressed PageUp key to scroll up
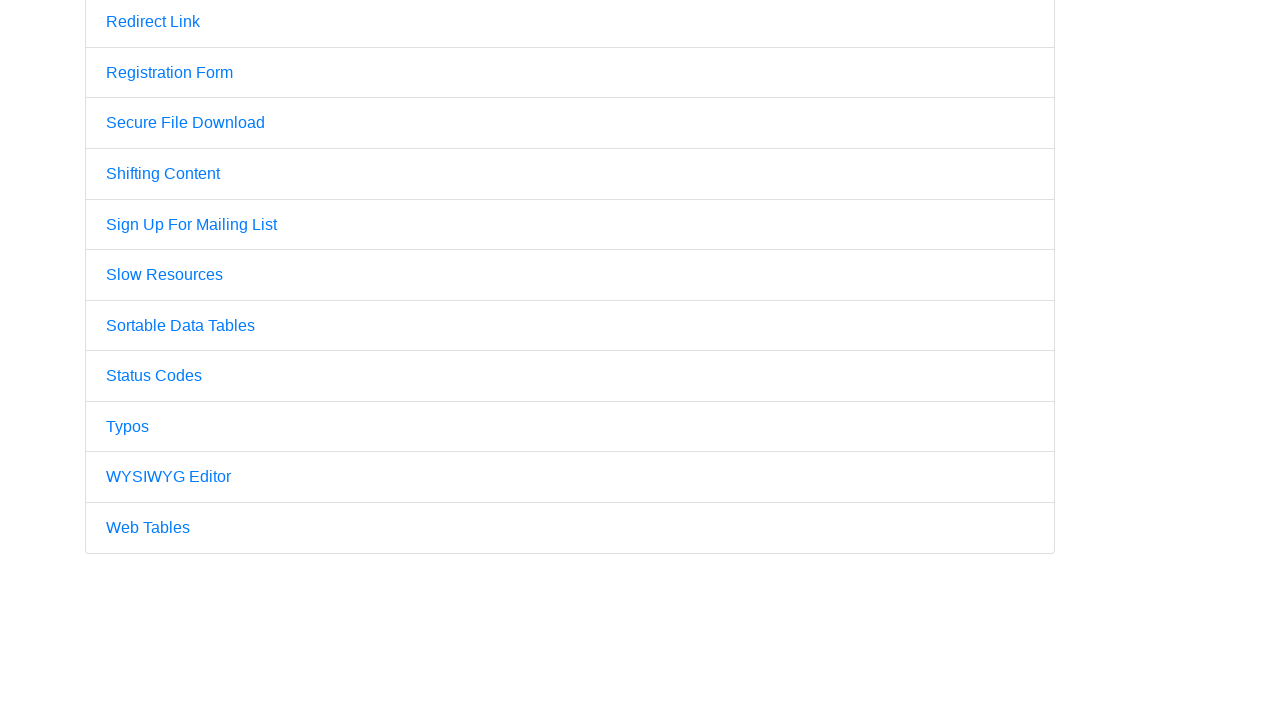

Pressed PageUp key again to scroll up further
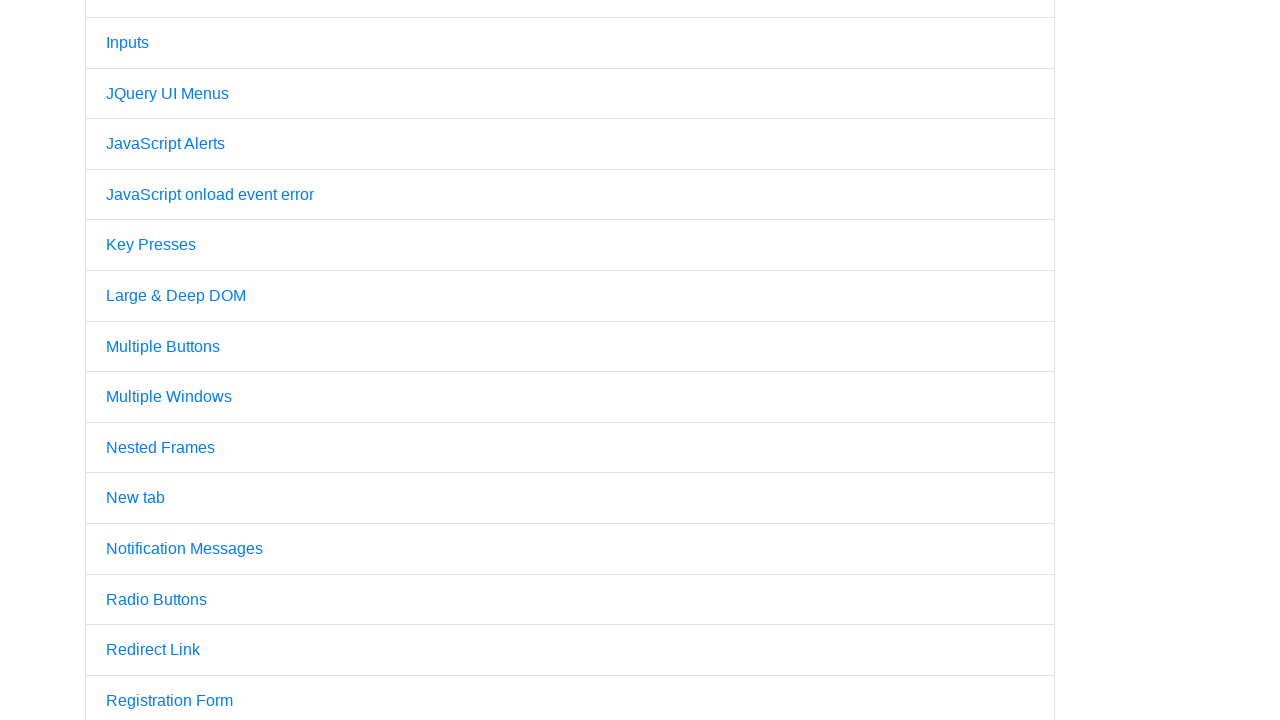

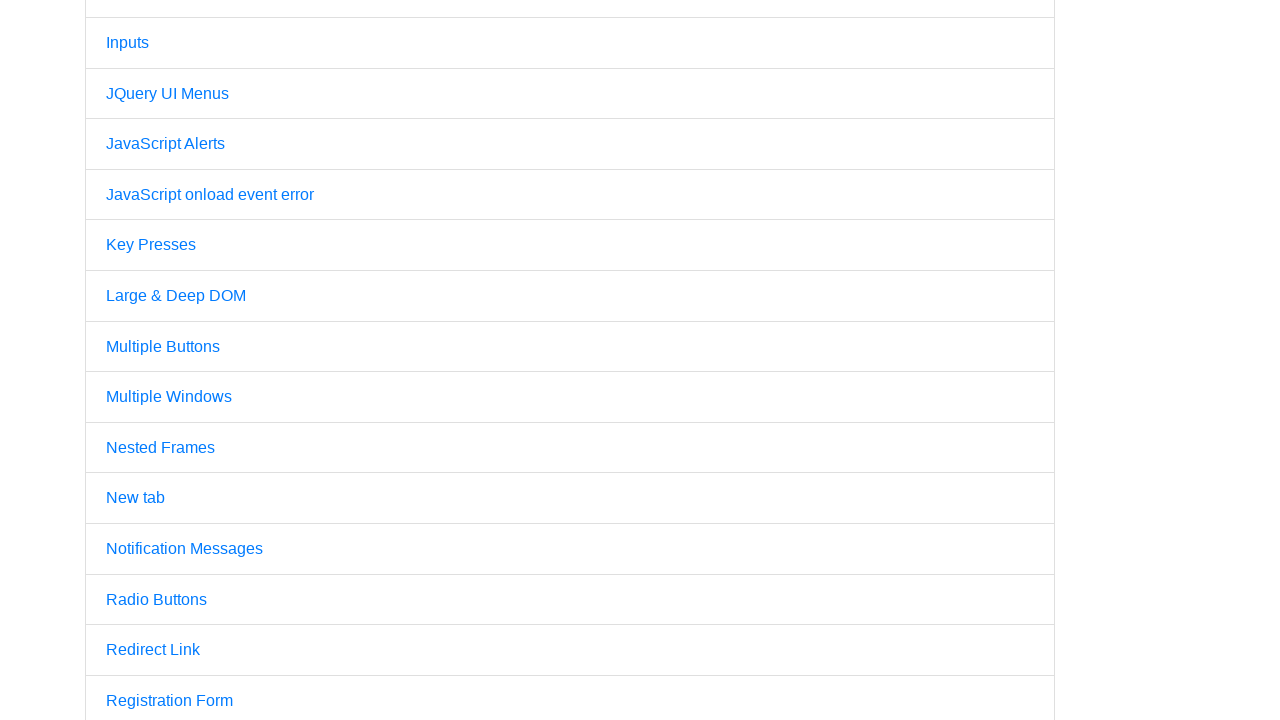